Tests dynamic loading functionality by clicking a Start button and verifying that "Hello World!" text appears after loading completes.

Starting URL: https://automationfc.github.io/dynamic-loading/

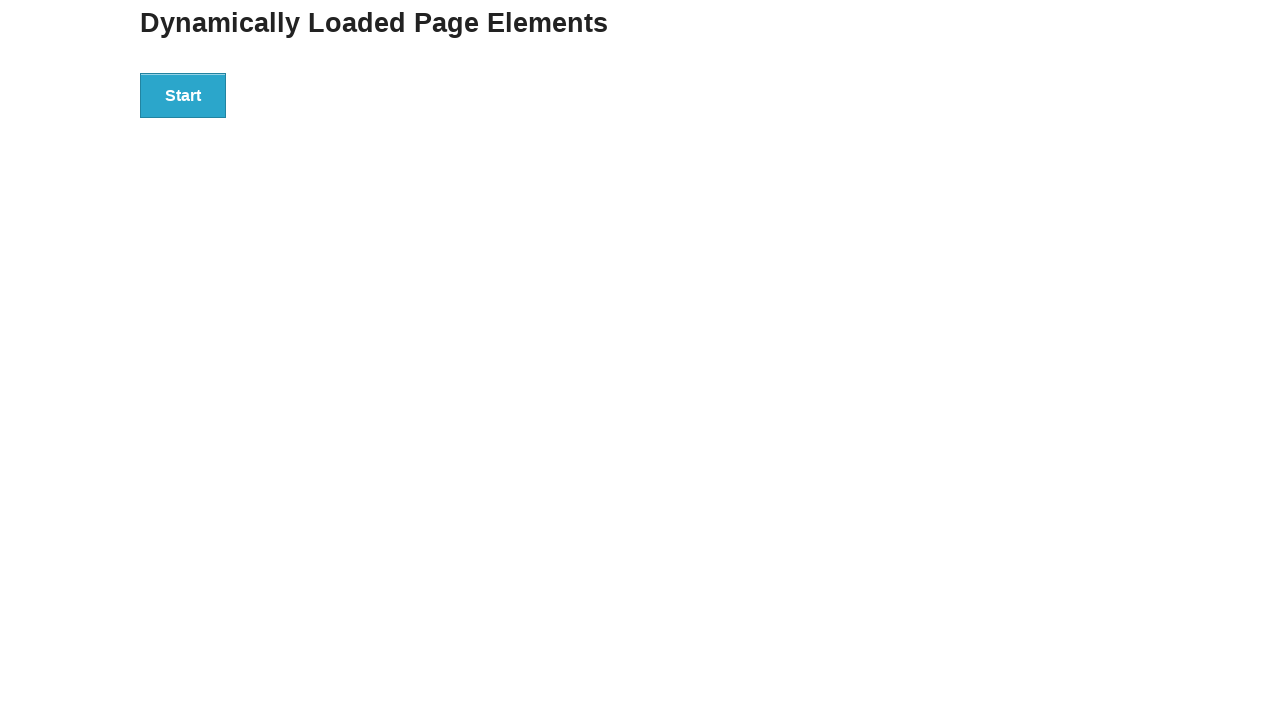

Navigated to dynamic loading test page
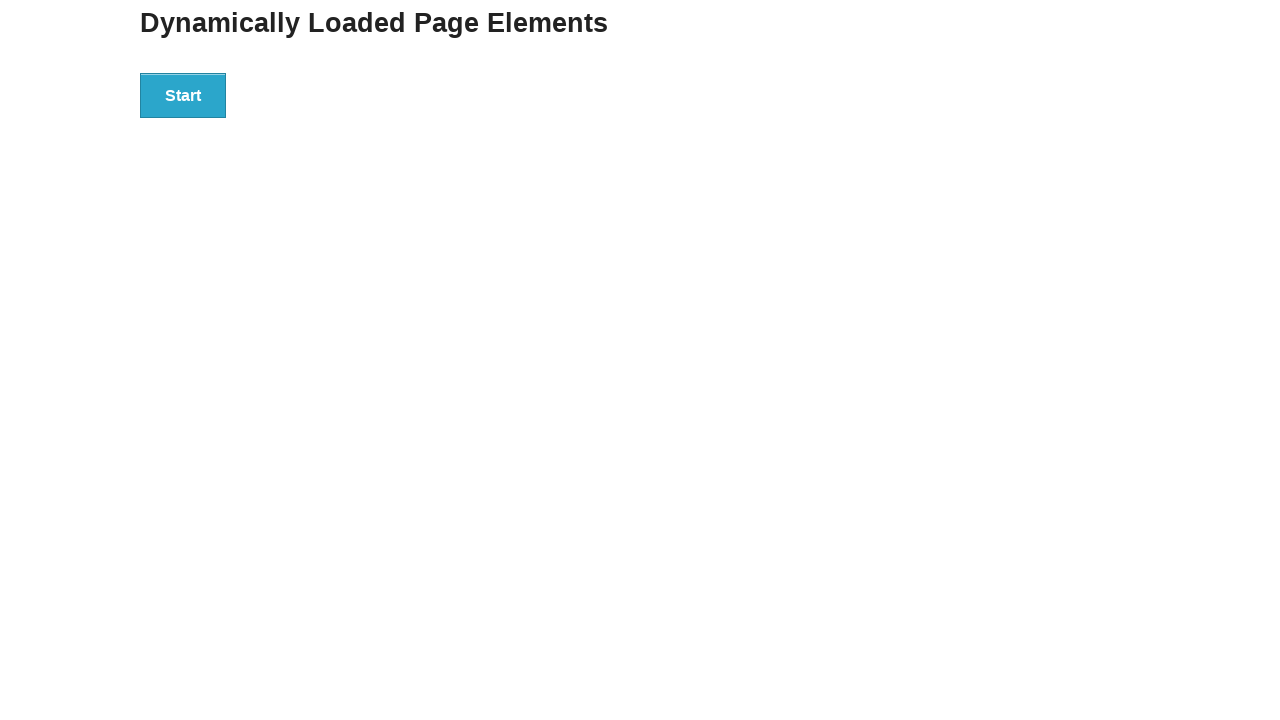

Clicked the Start button to initiate dynamic loading at (183, 95) on div#start > button
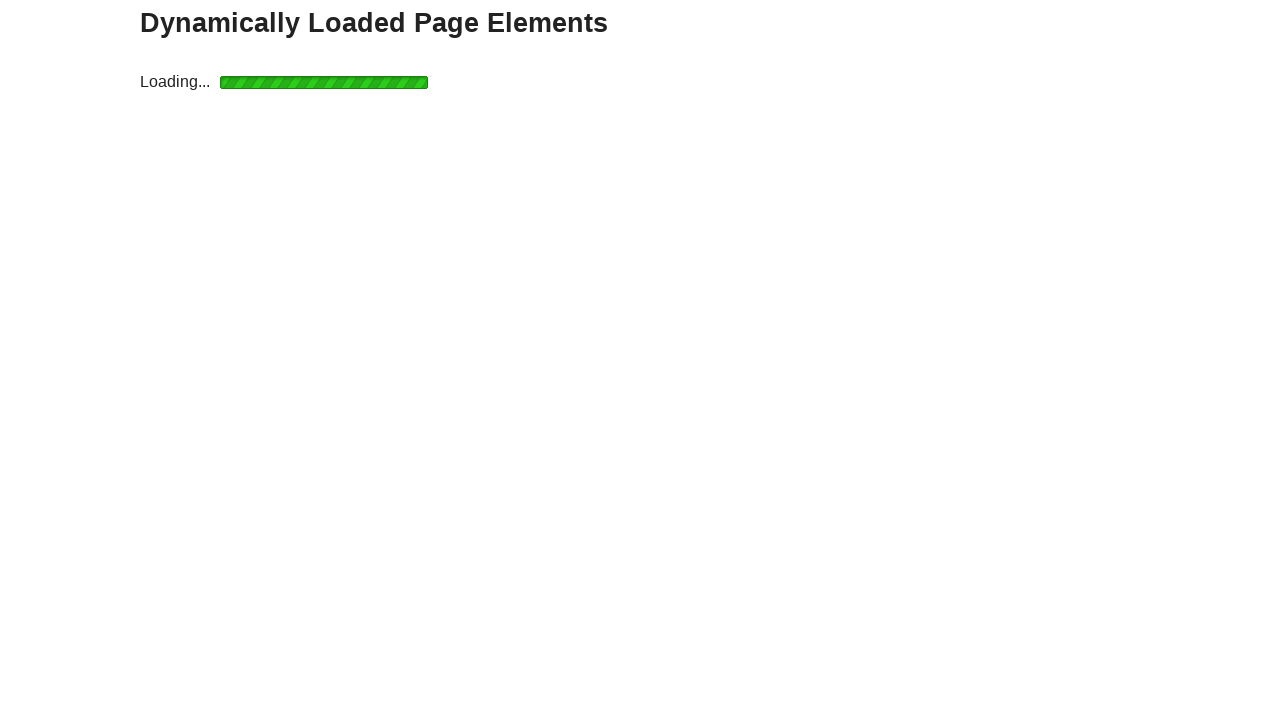

Loading completed and 'Hello World!' text appeared
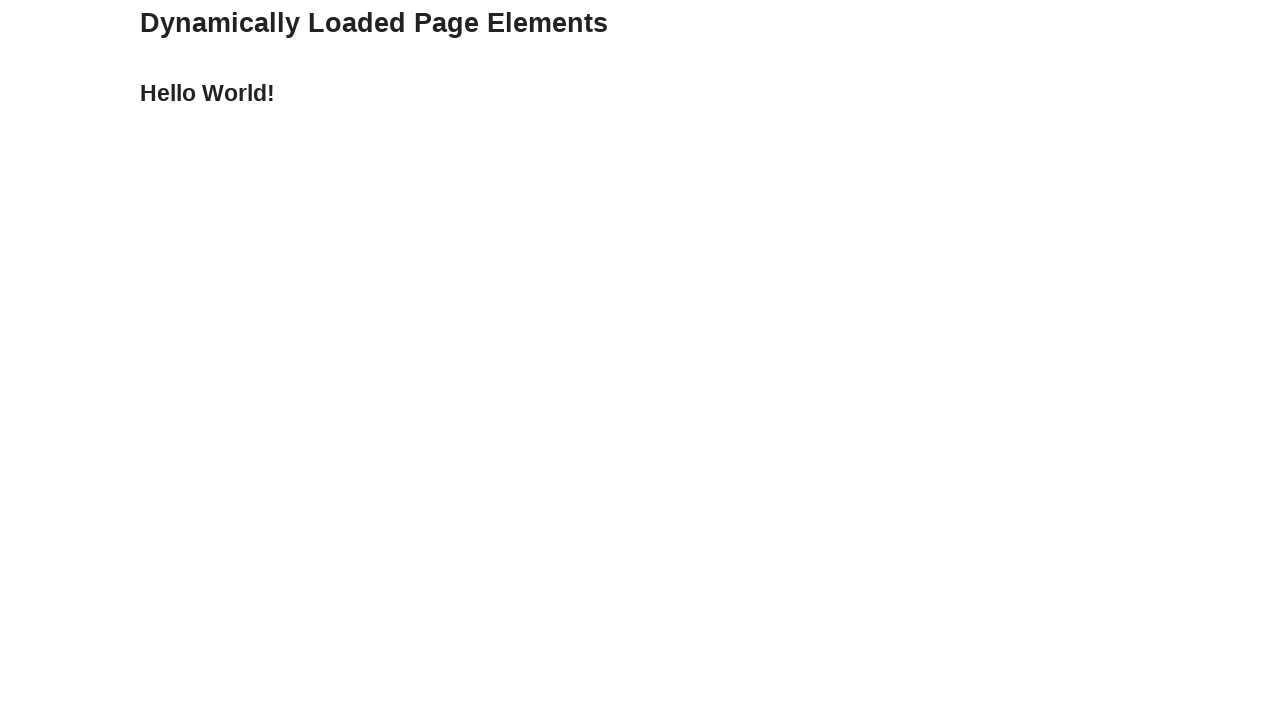

Verified that the text content is 'Hello World!'
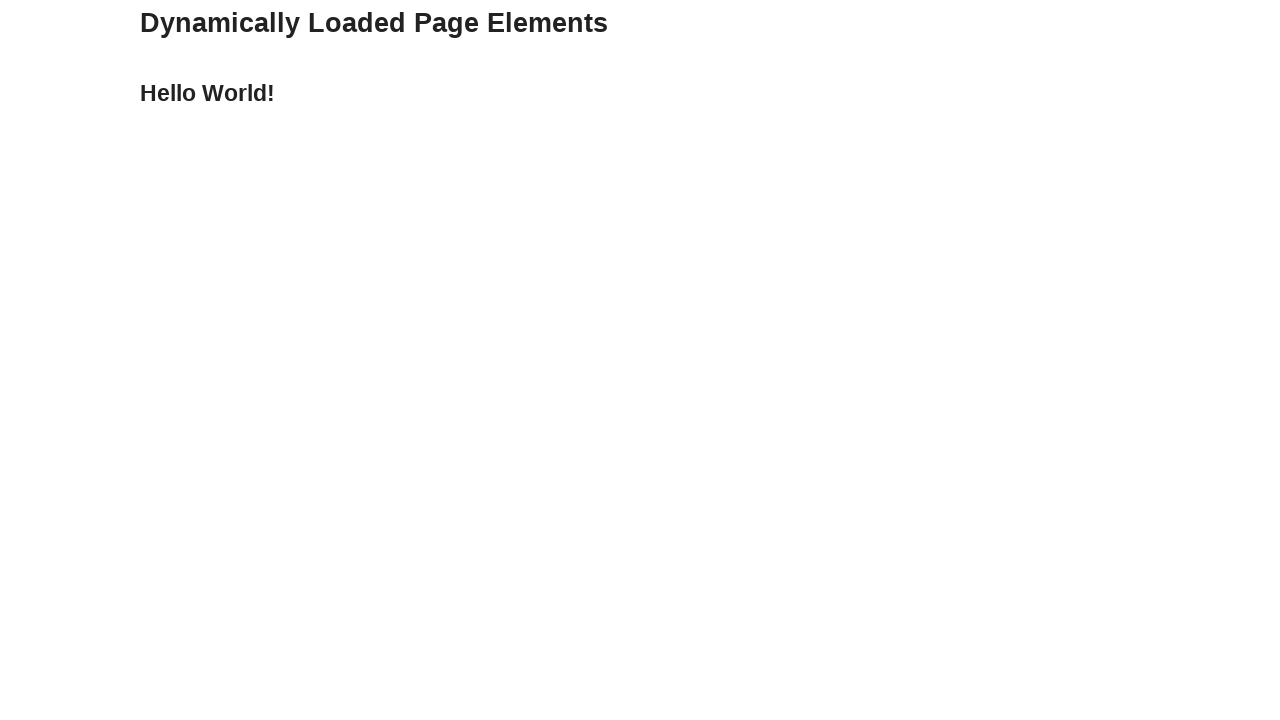

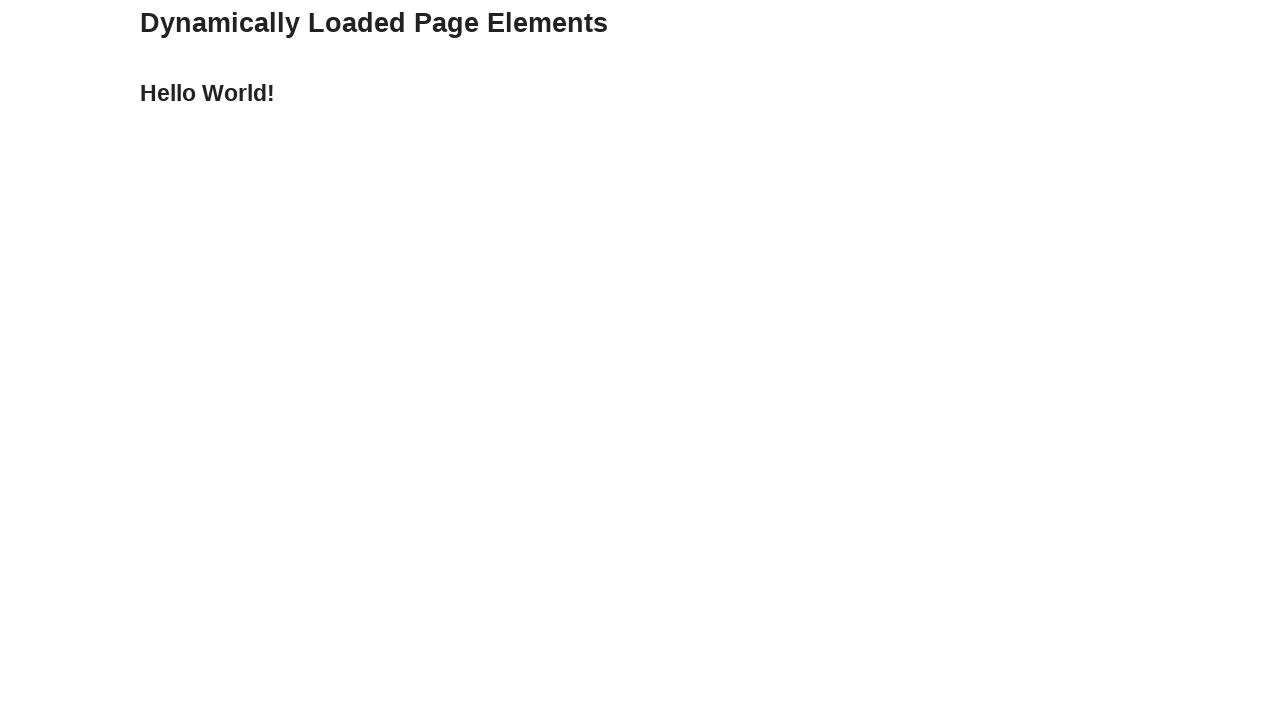